Tests the forgot password functionality by entering an email address and clicking the retrieve password button

Starting URL: https://the-internet.herokuapp.com/forgot_password

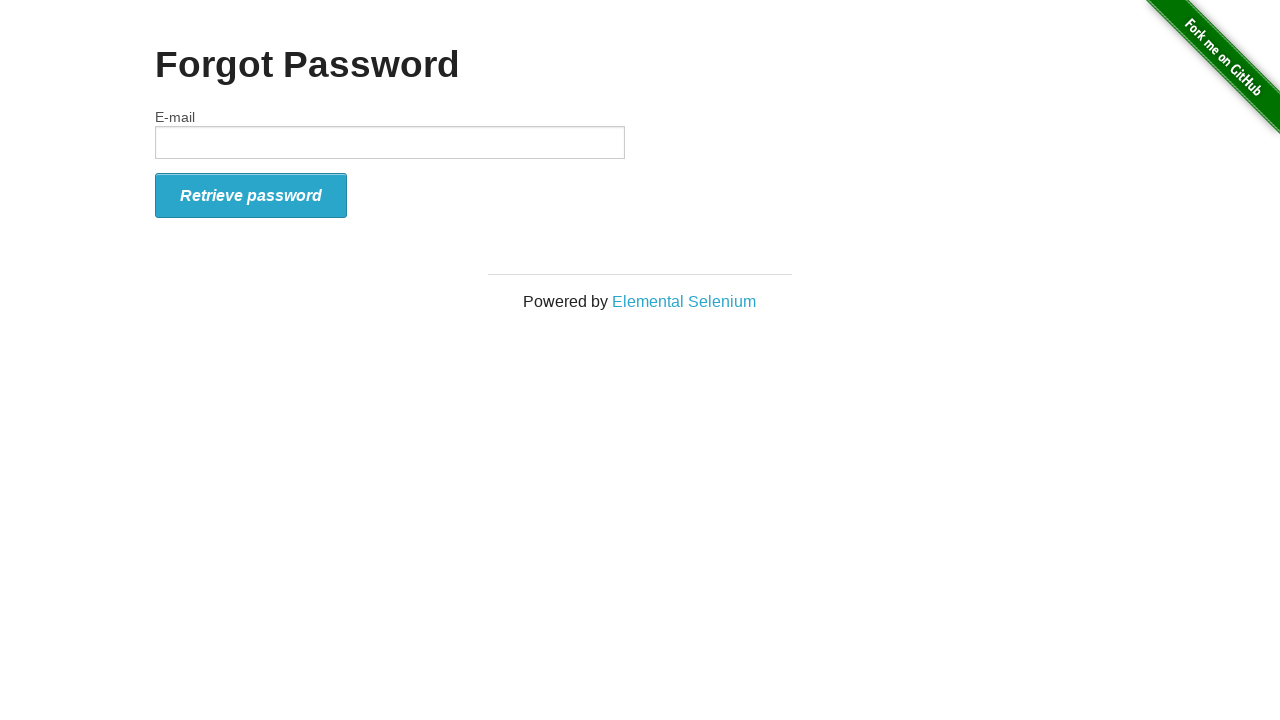

Filled email field with 'jannatkabir@gmail.com' on #email
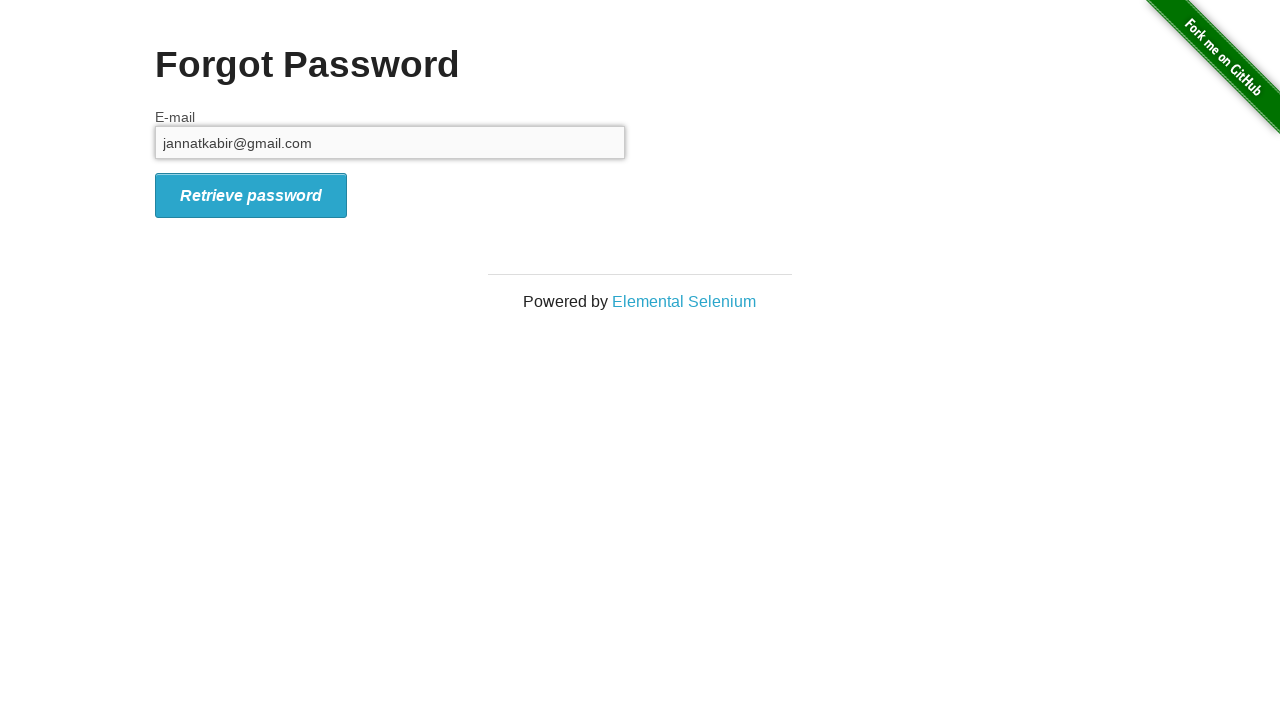

Clicked the retrieve password button at (251, 195) on .radius
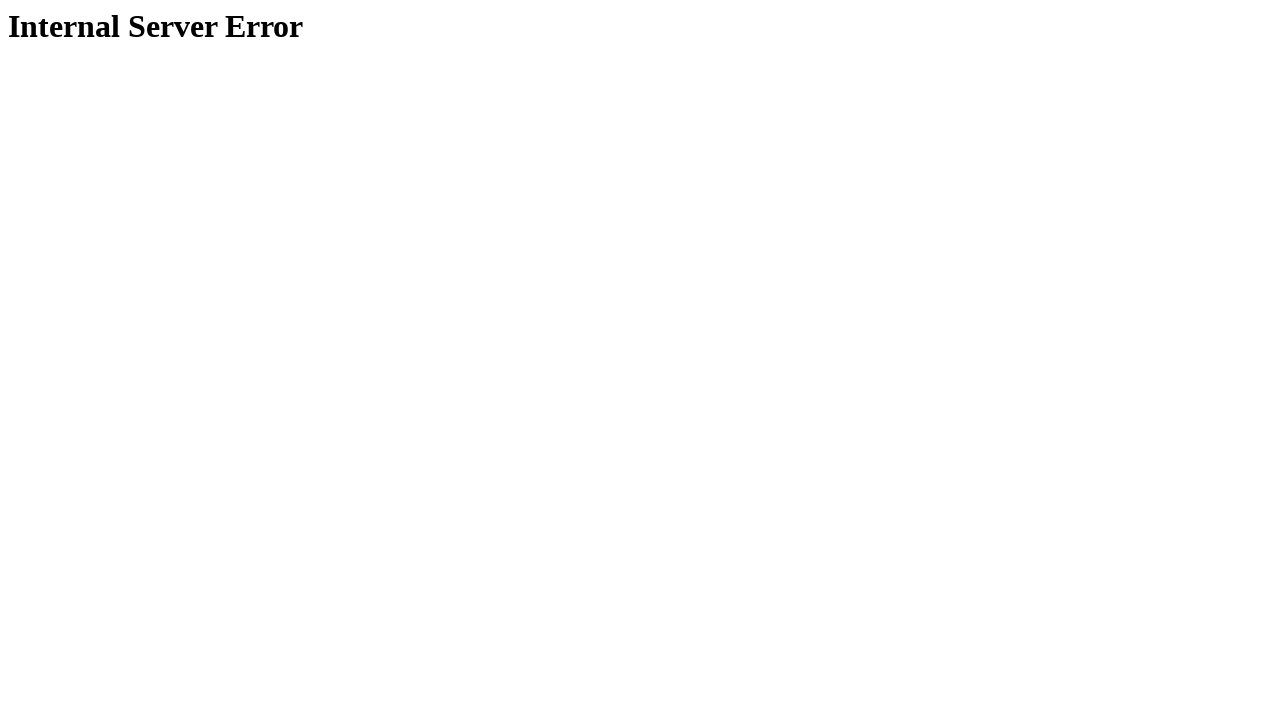

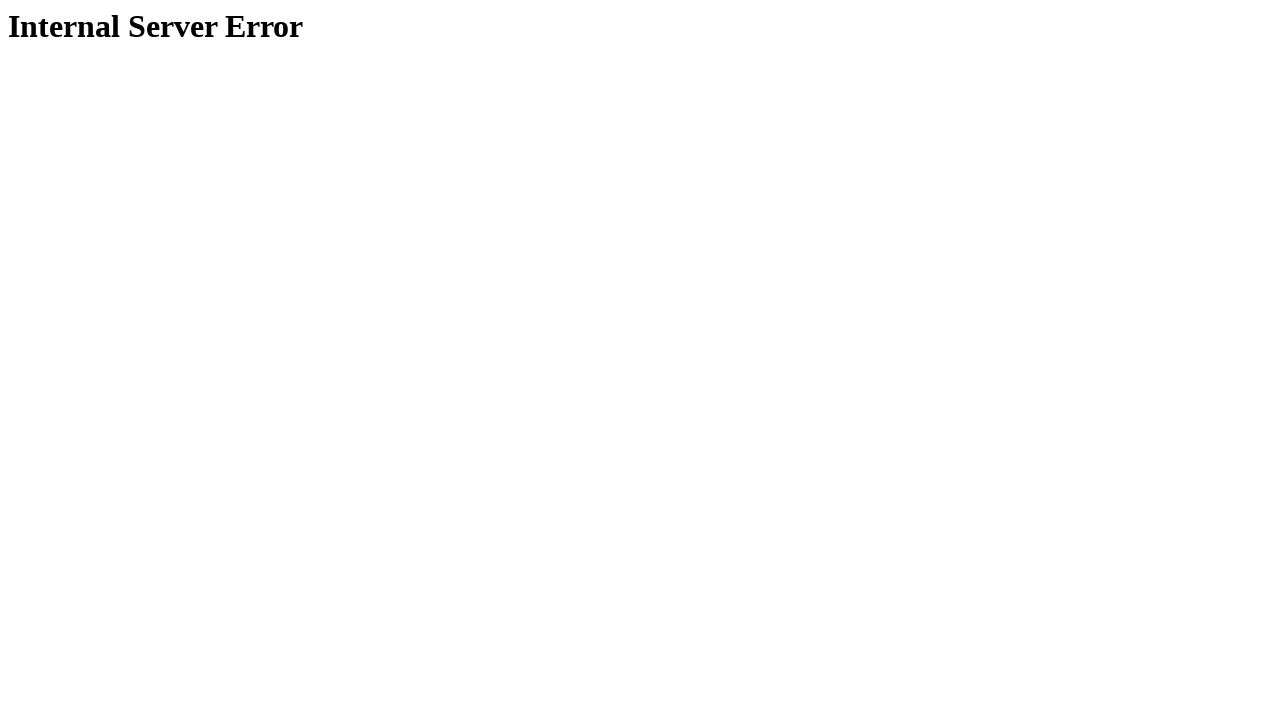